Tests navigation to the Java documentation page by clicking Get Started, hovering over Node.js dropdown, and selecting Java

Starting URL: https://playwright.dev/

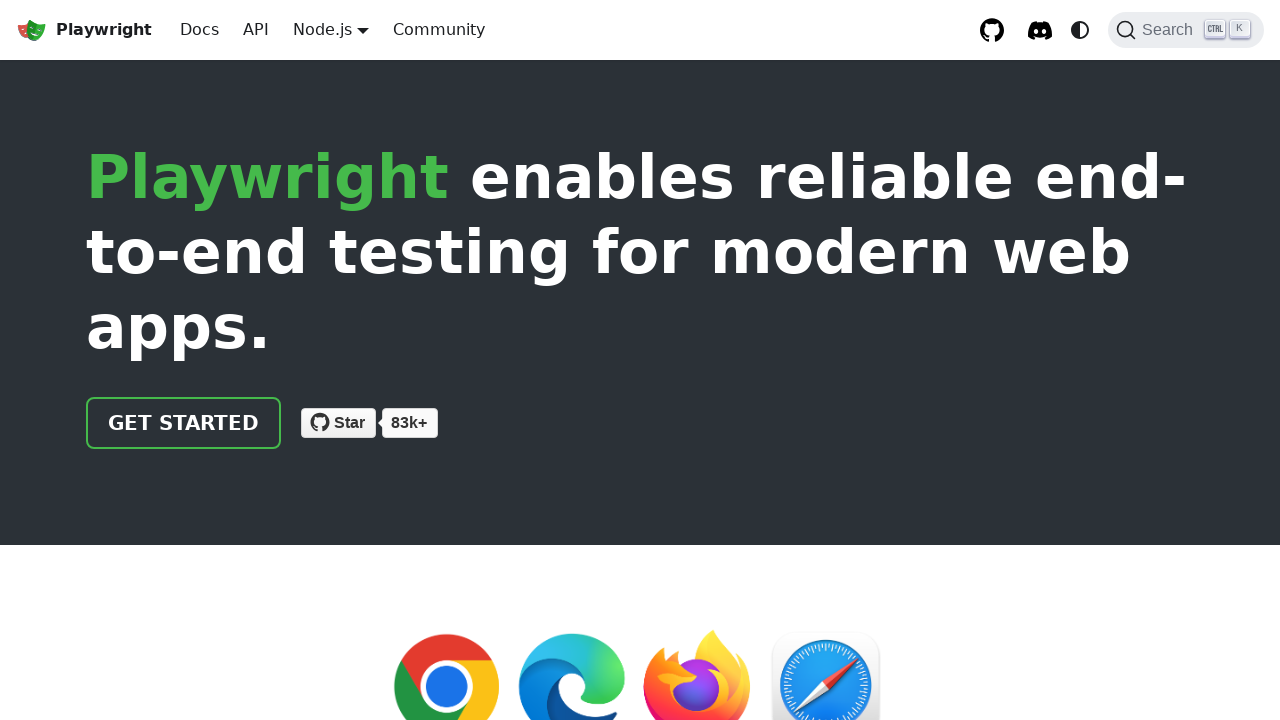

Clicked 'Get started' link at (184, 423) on internal:role=link[name="Get started"i]
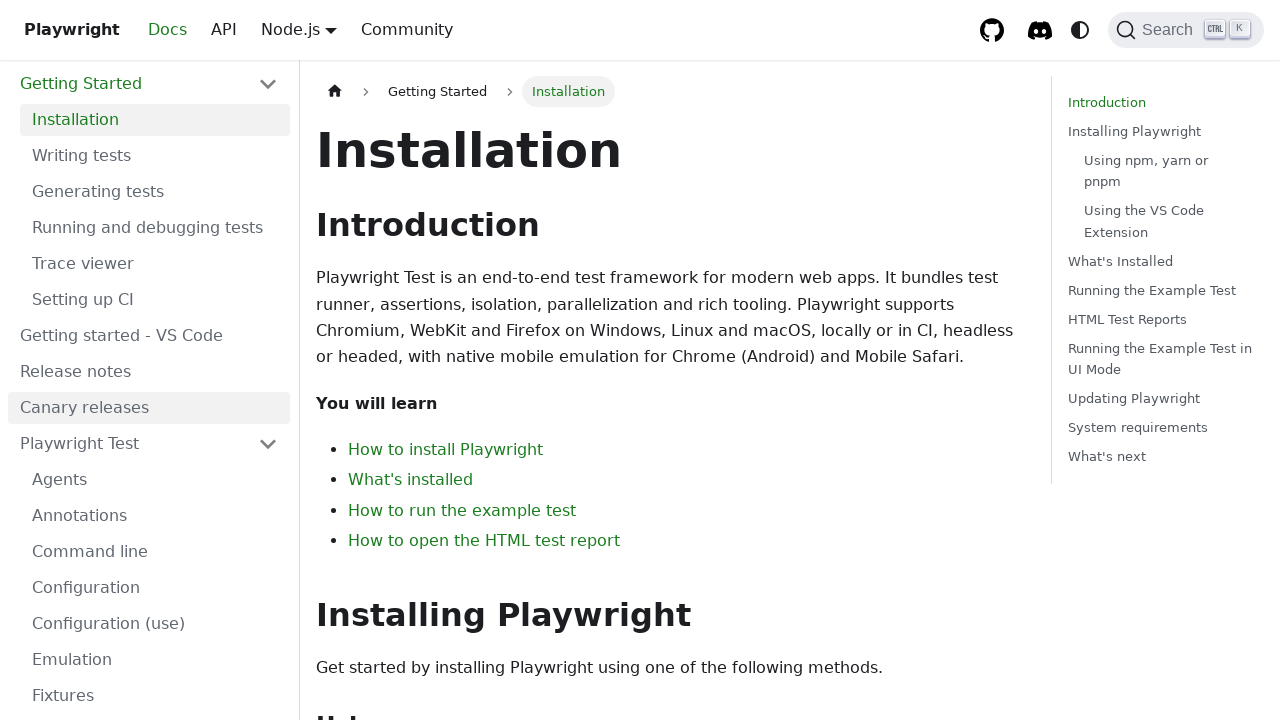

Hovered over Node.js dropdown button to reveal language options at (322, 29) on internal:role=button[name="Node.js"i]
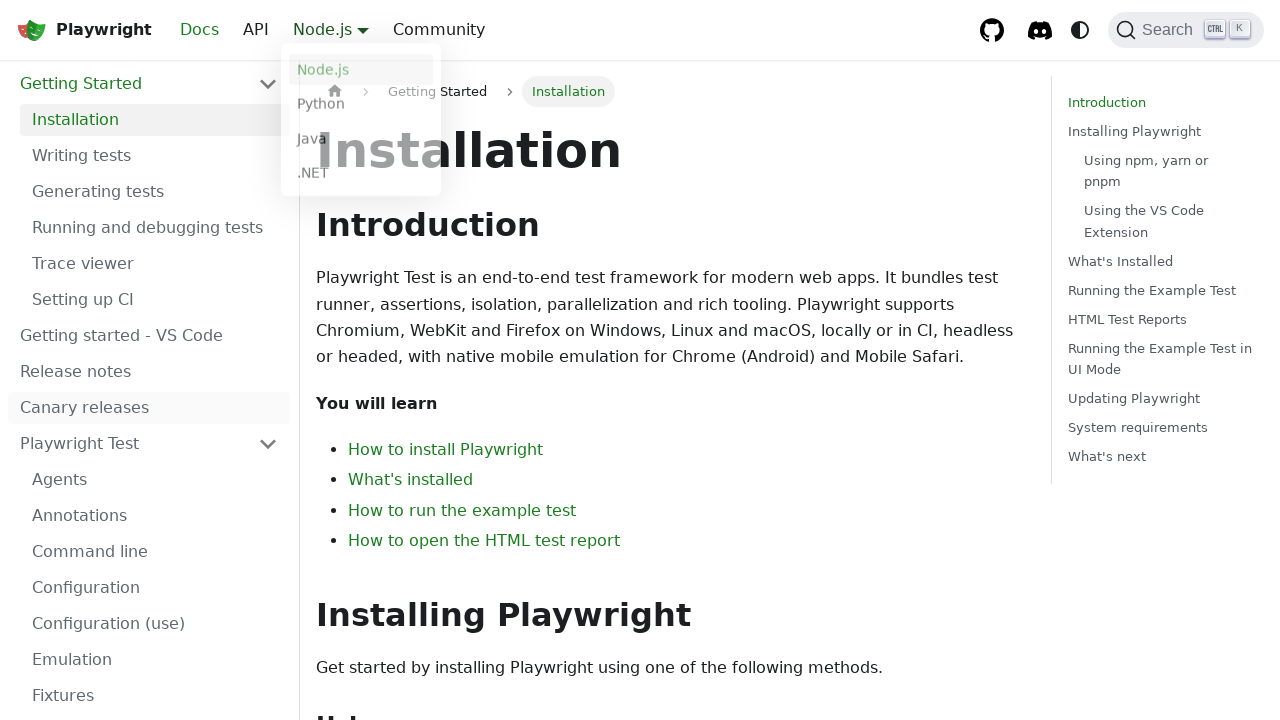

Clicked Java option from language dropdown at (361, 142) on internal:text="Java"s
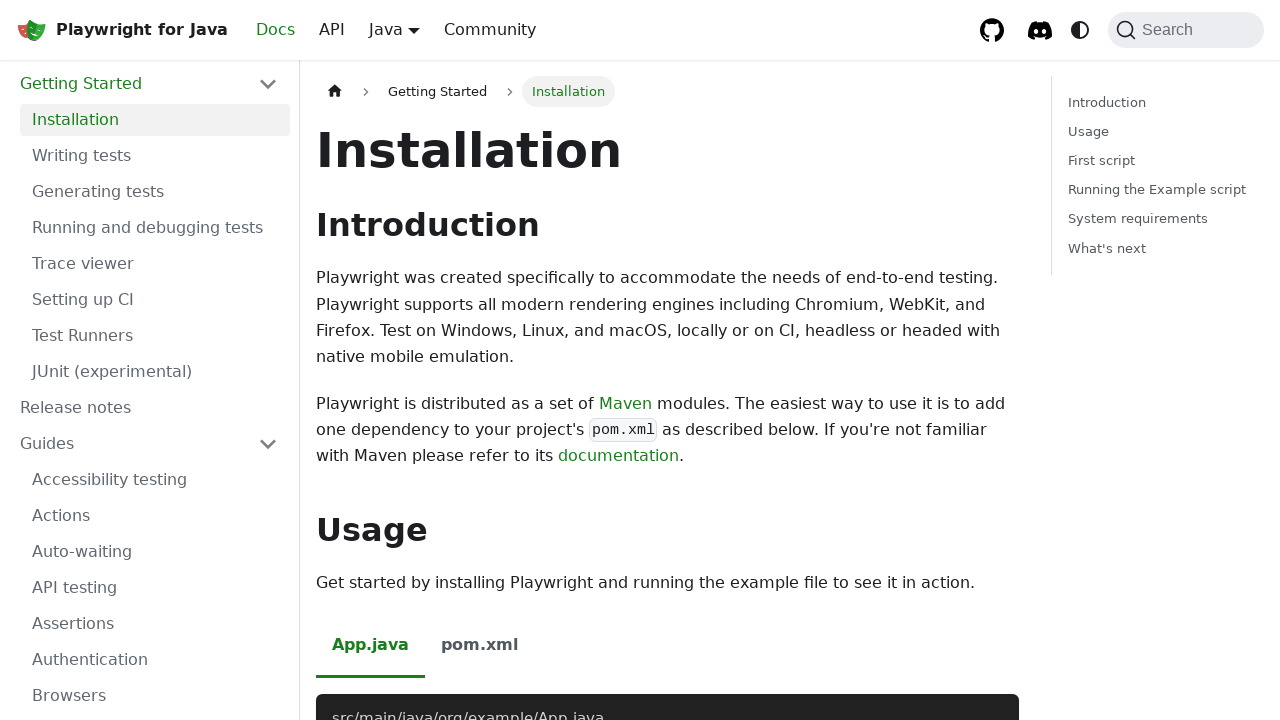

Navigated to Java documentation page
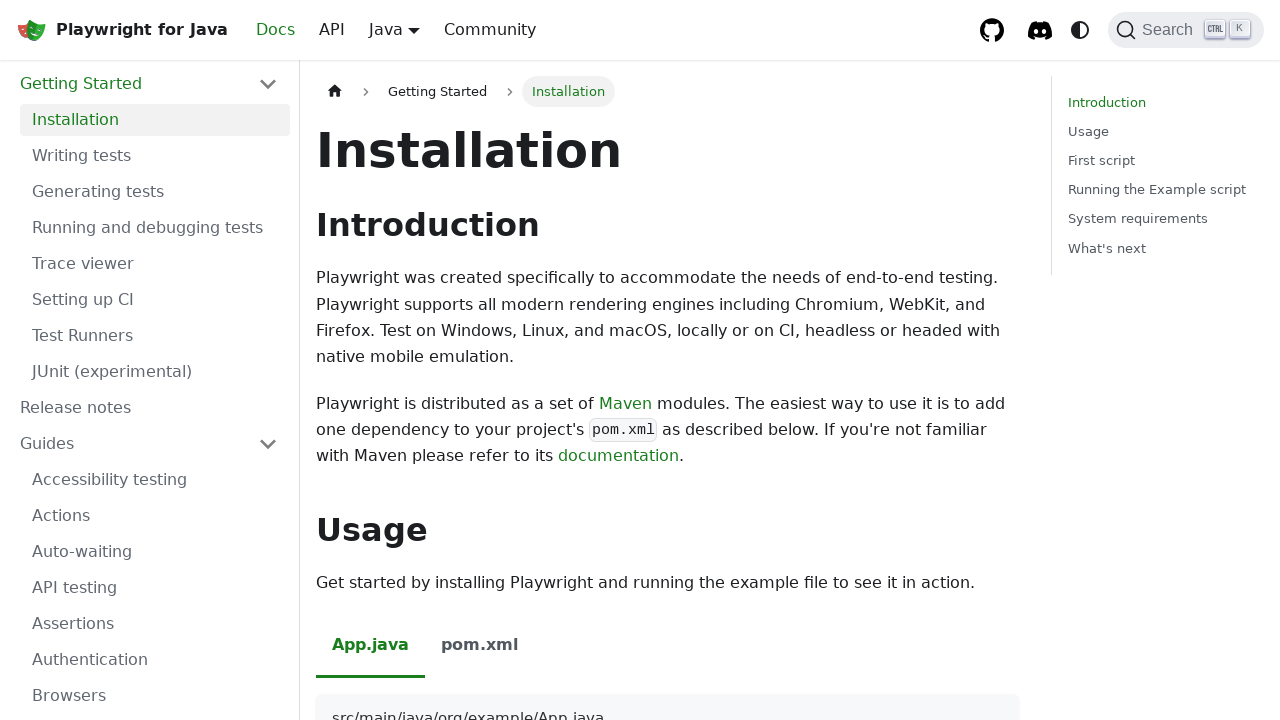

Verified 'Installing Playwright' text is not visible on Java page
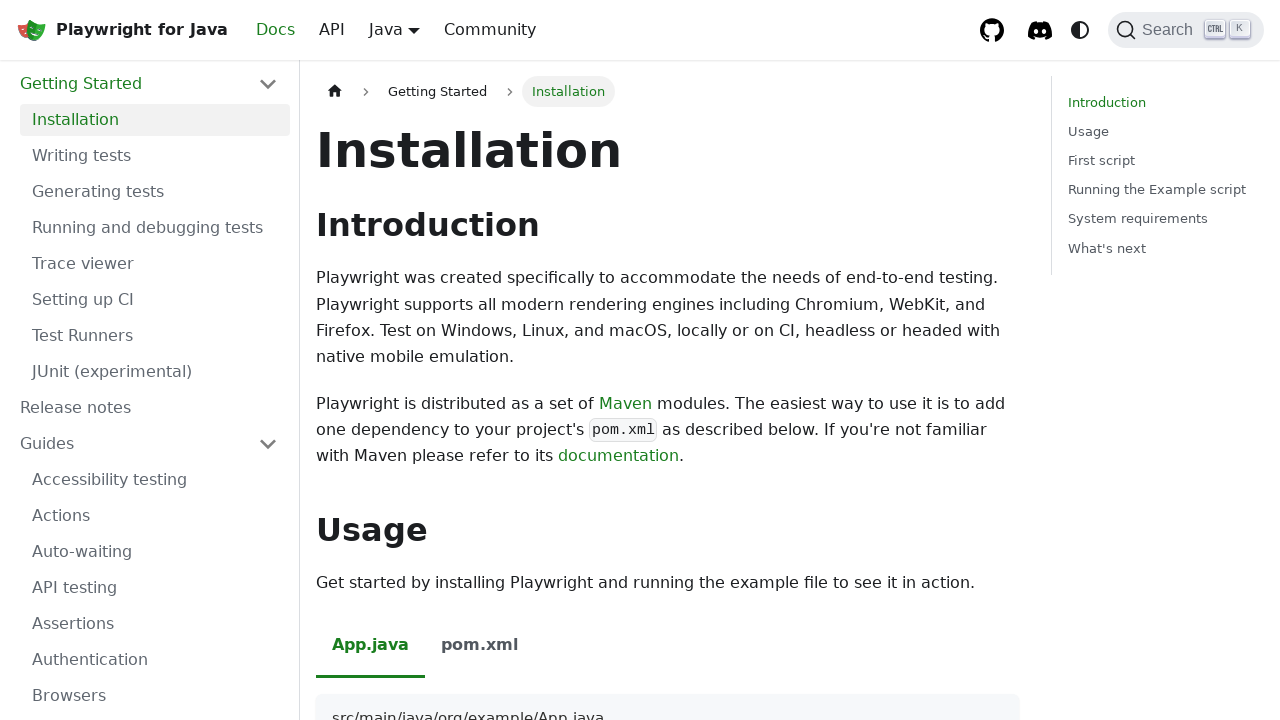

Verified Java-specific Maven description is visible on page
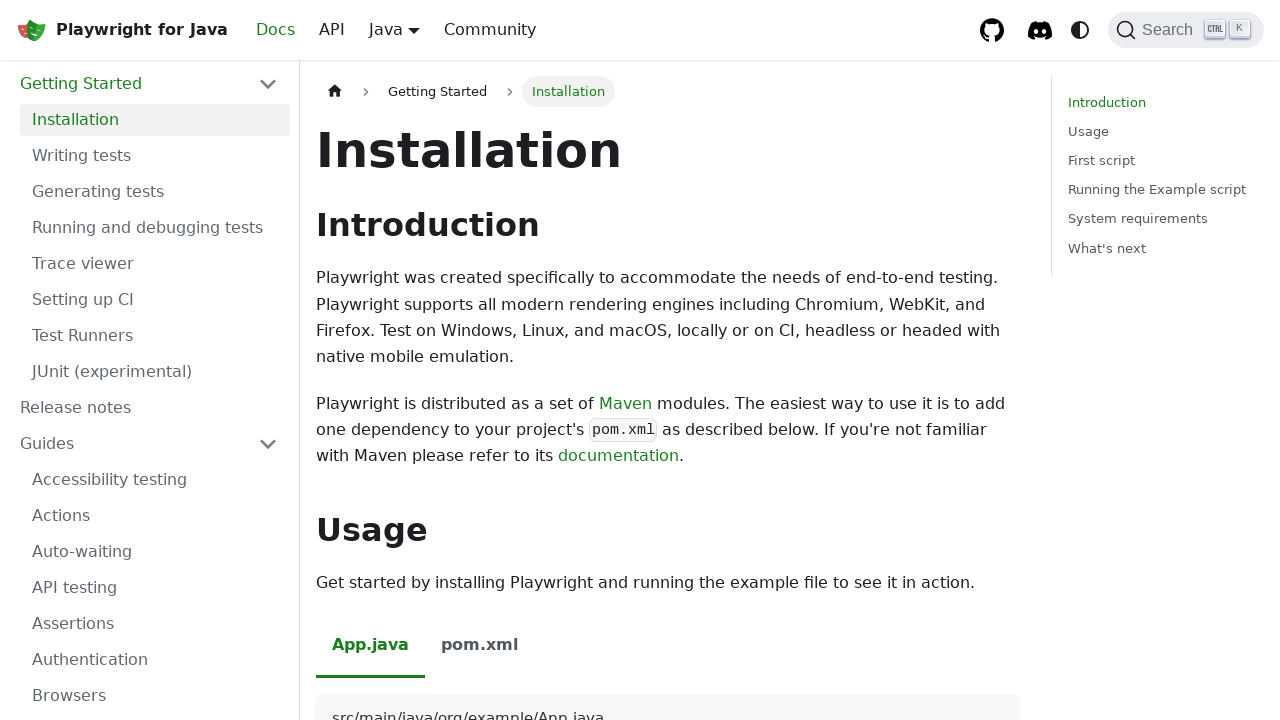

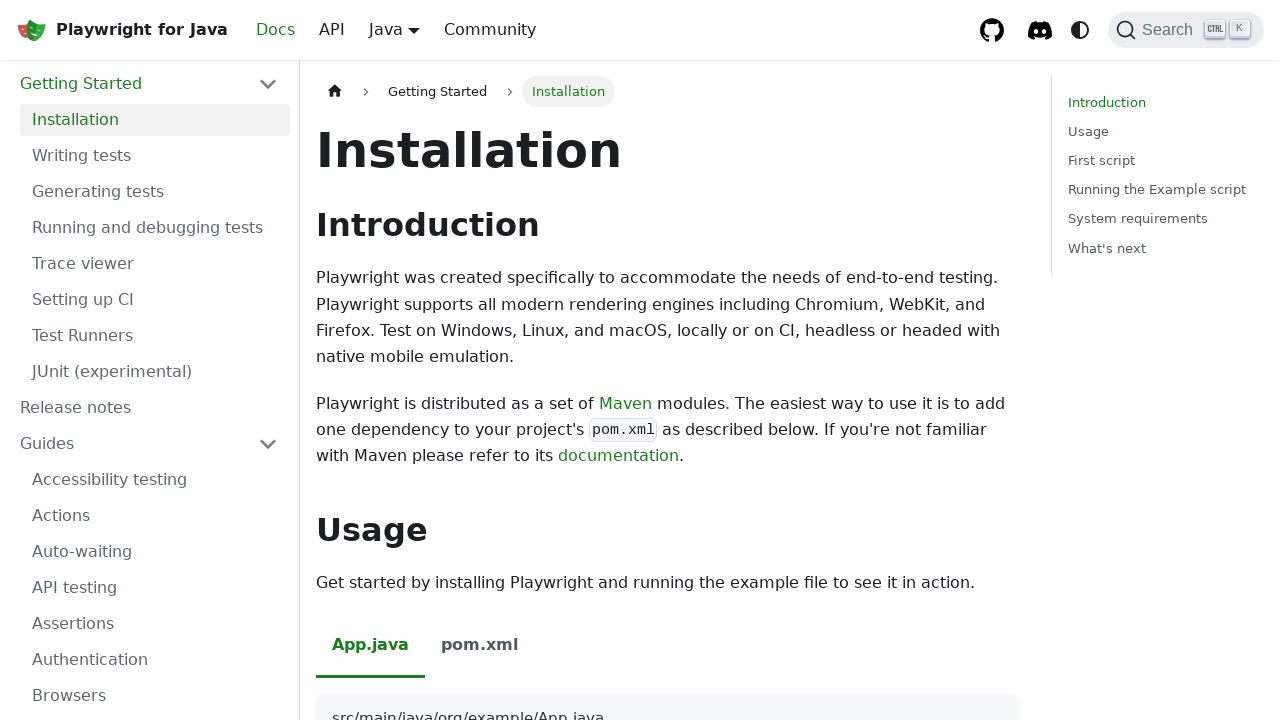